Navigates to a Stepik lesson page, fills in a text answer in the textarea field, and clicks the submit button to submit the solution.

Starting URL: https://stepik.org/lesson/25969/step/12

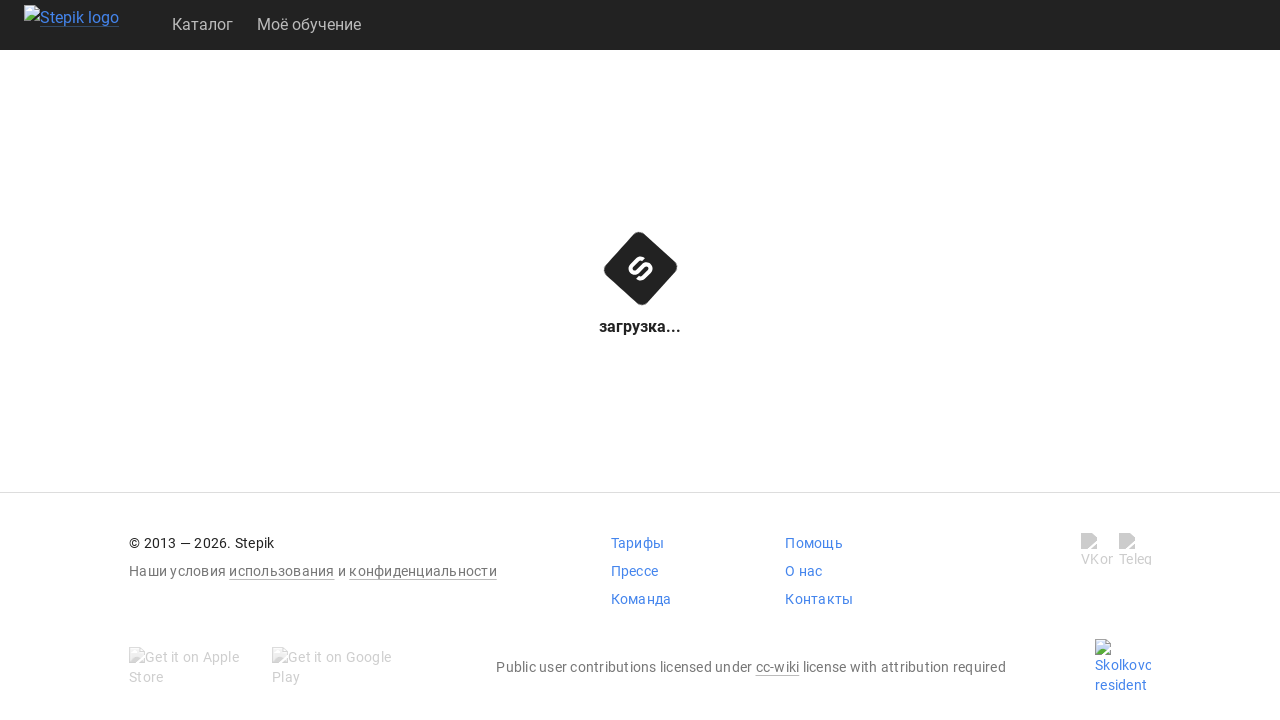

Waited for textarea element to be visible
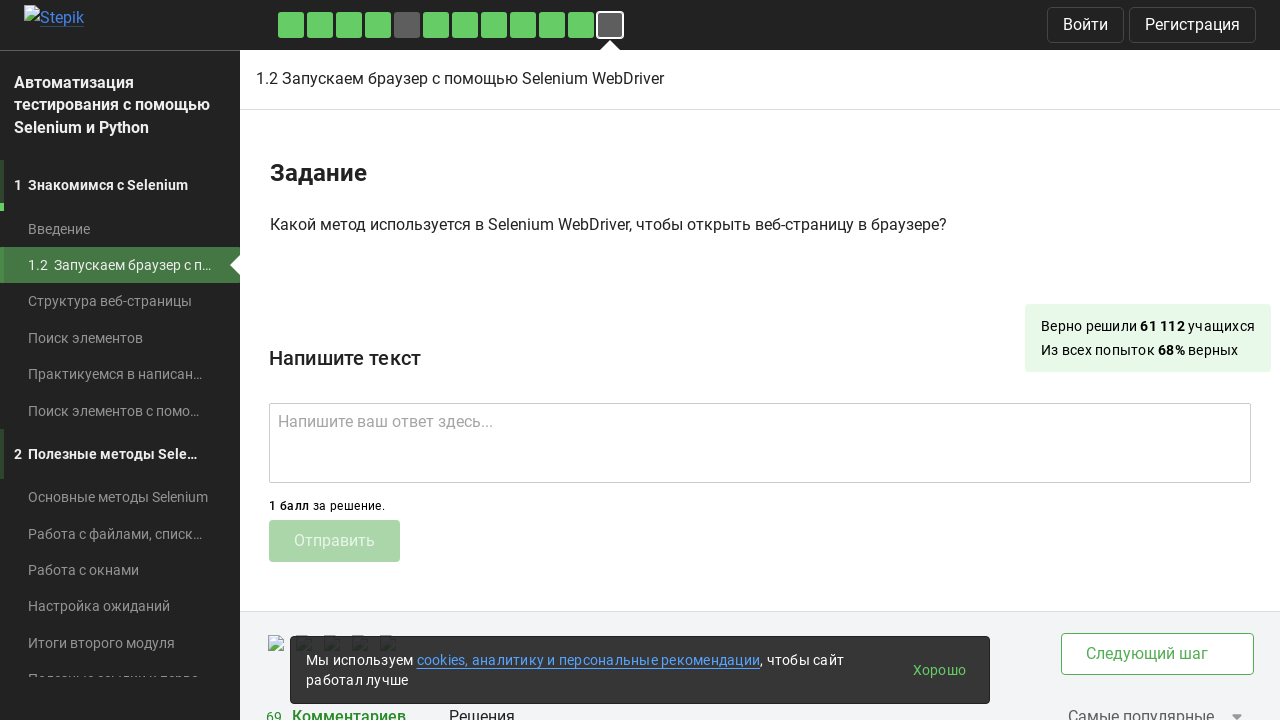

Filled textarea with answer 'get()' on .textarea
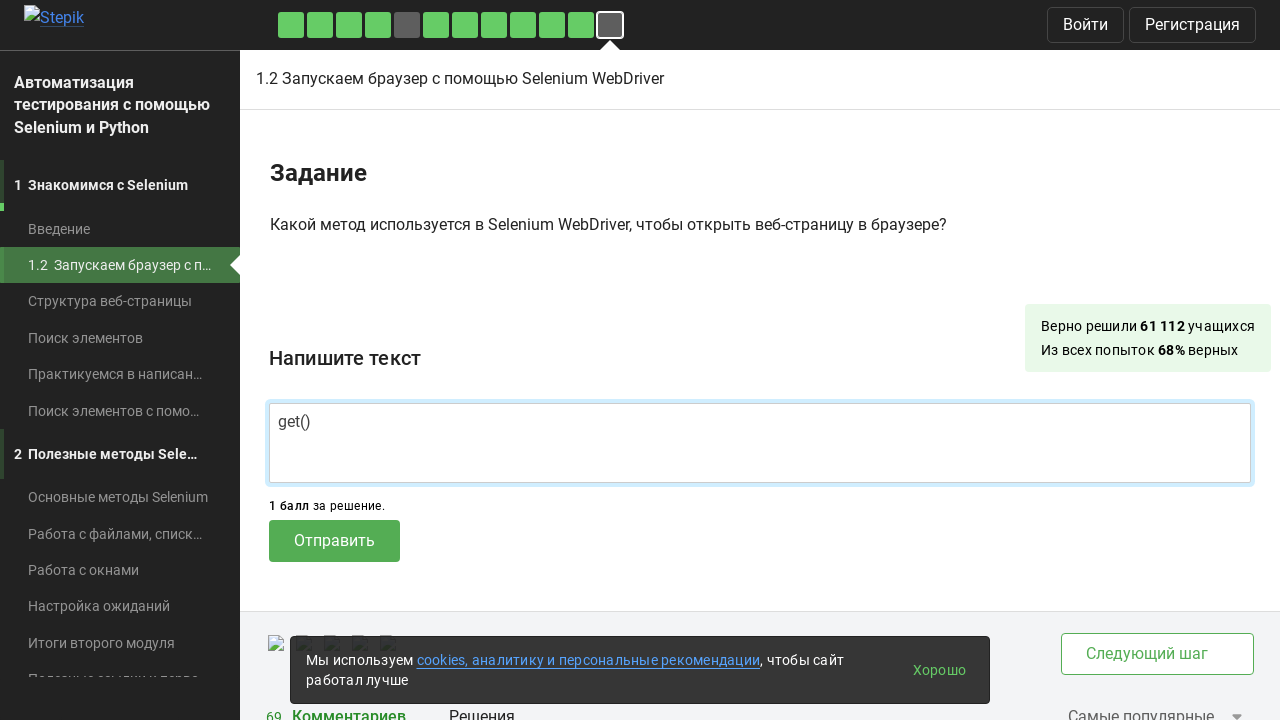

Waited for submit button to be visible
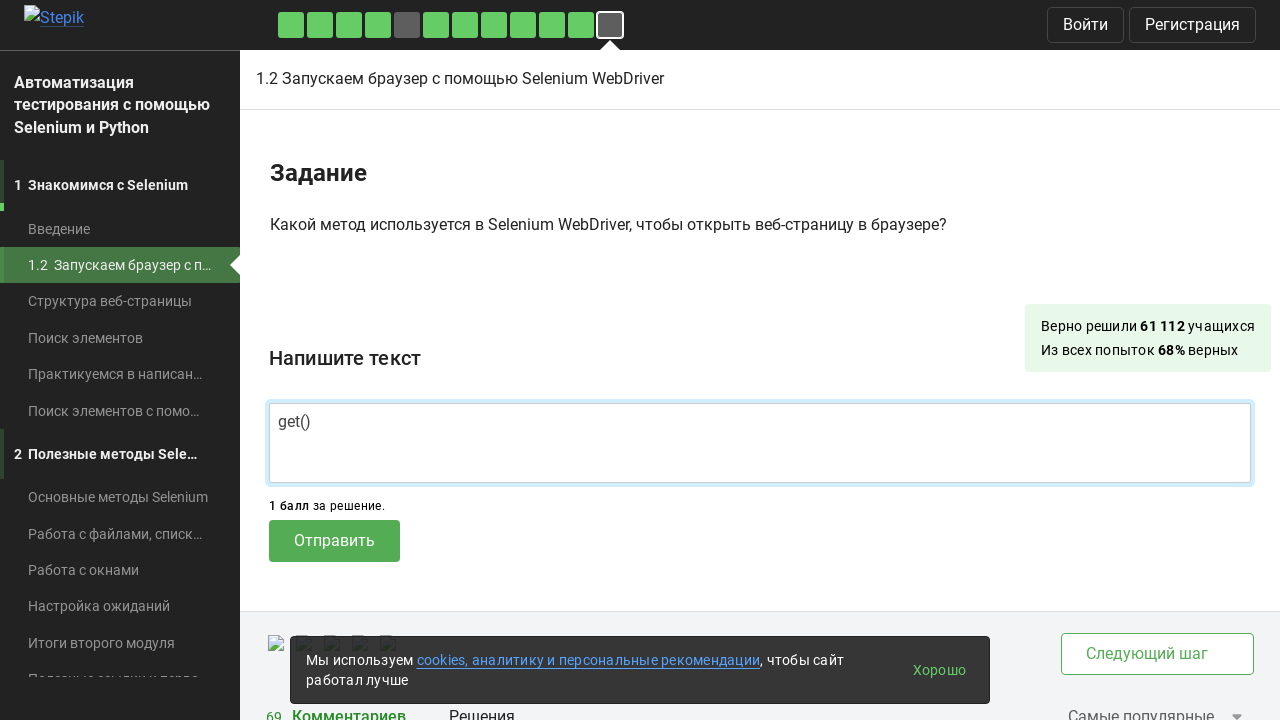

Clicked submit button to submit the lesson answer at (334, 541) on .submit-submission
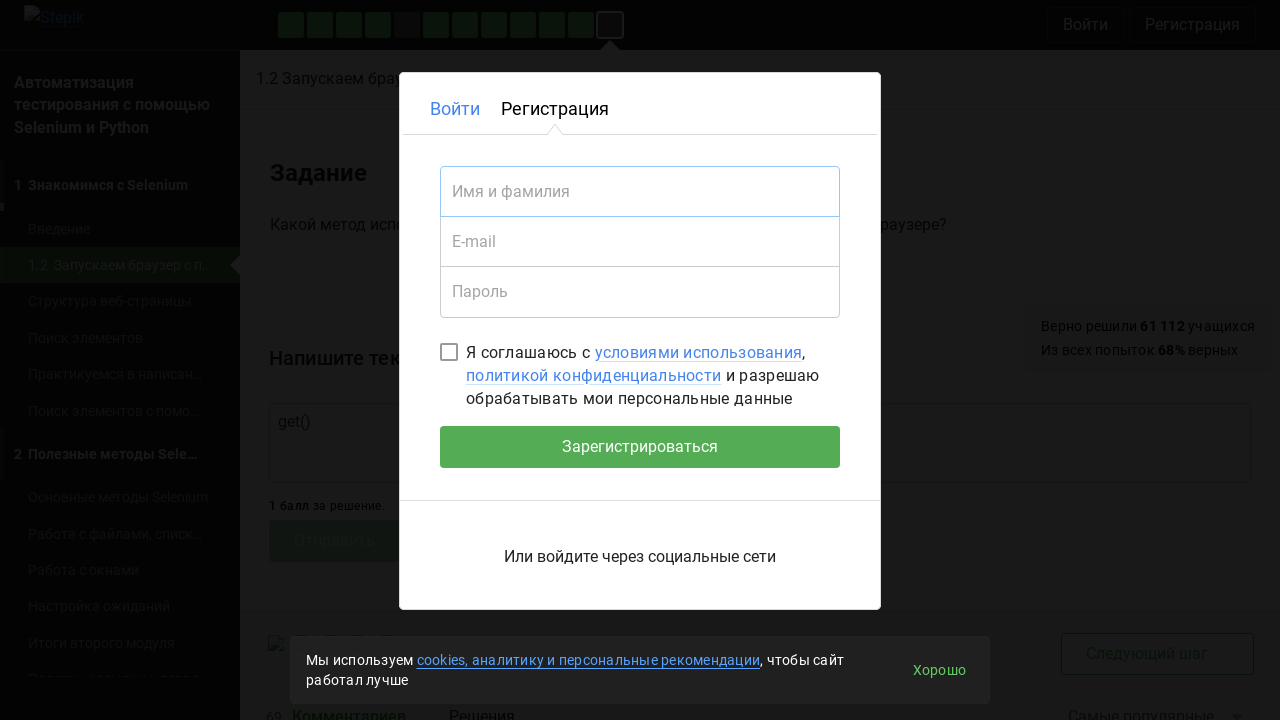

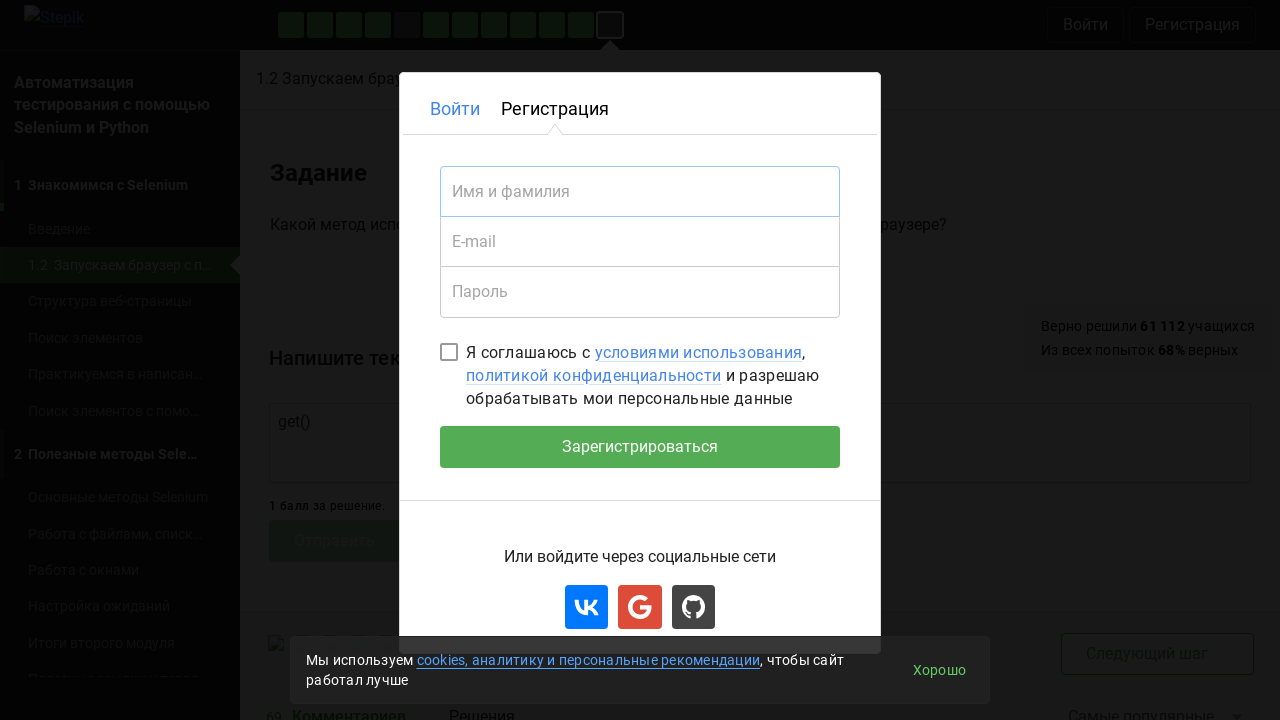